Solves a mathematical challenge by reading a value from the page, calculating the answer using a logarithmic formula, and submitting the form with the answer and required checkboxes selected

Starting URL: http://suninjuly.github.io/math.html

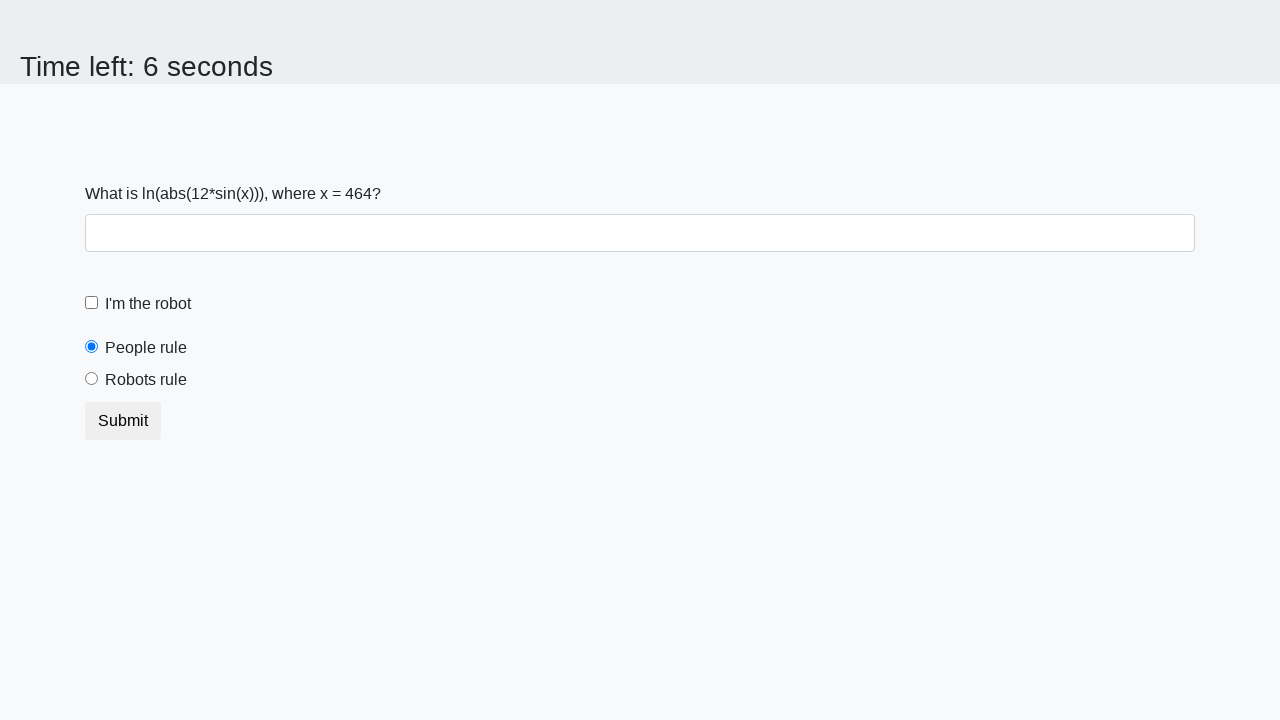

Located the input value element
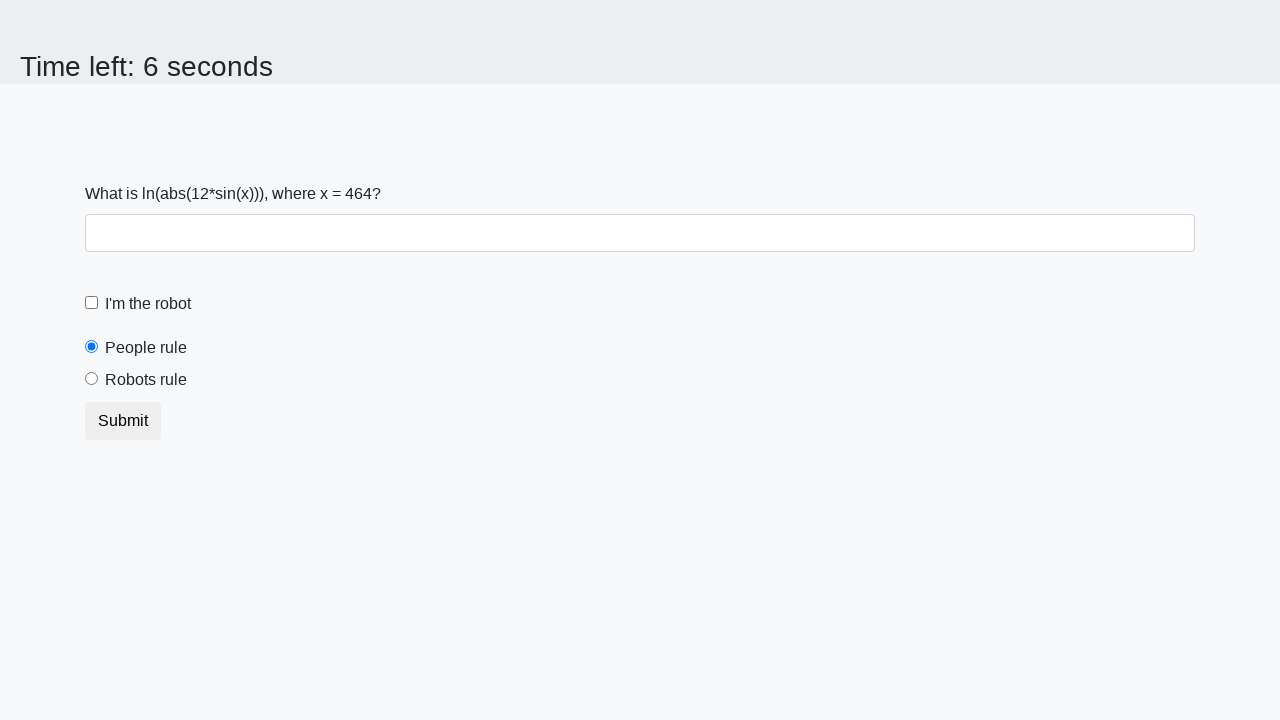

Retrieved input value: 464
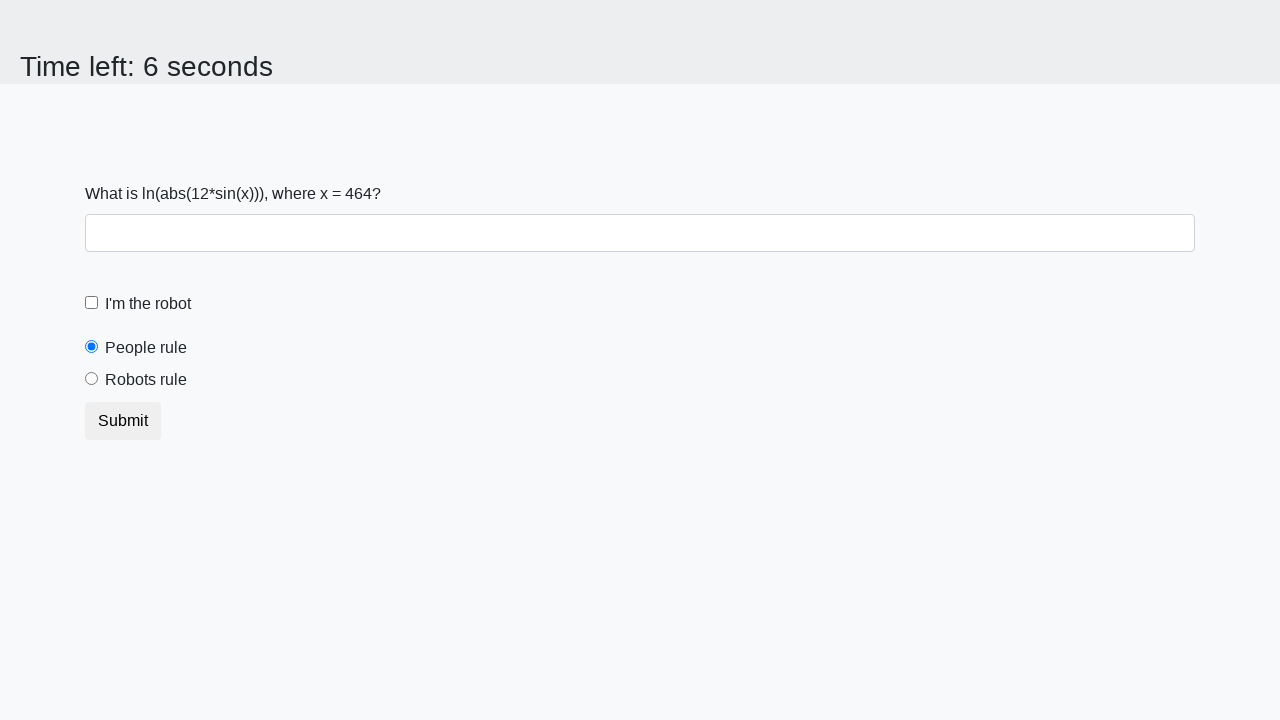

Calculated answer using logarithmic formula: 2.282454072381666
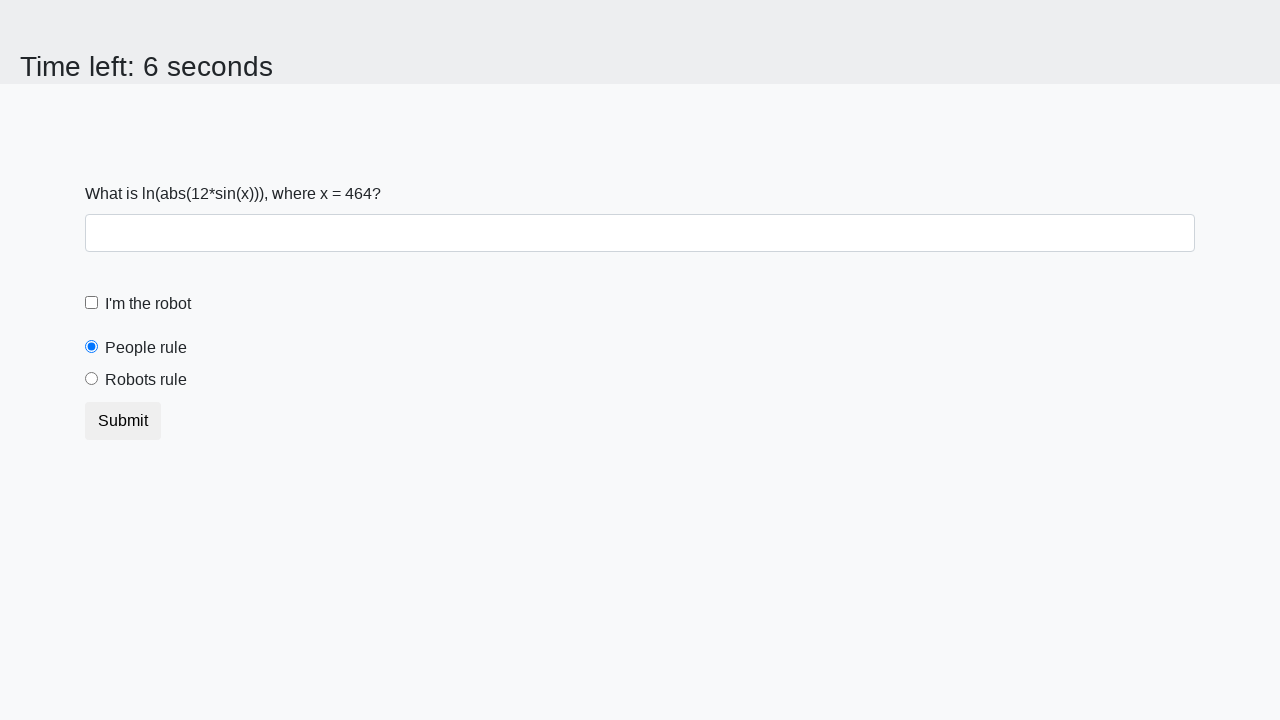

Filled answer field with calculated value on #answer
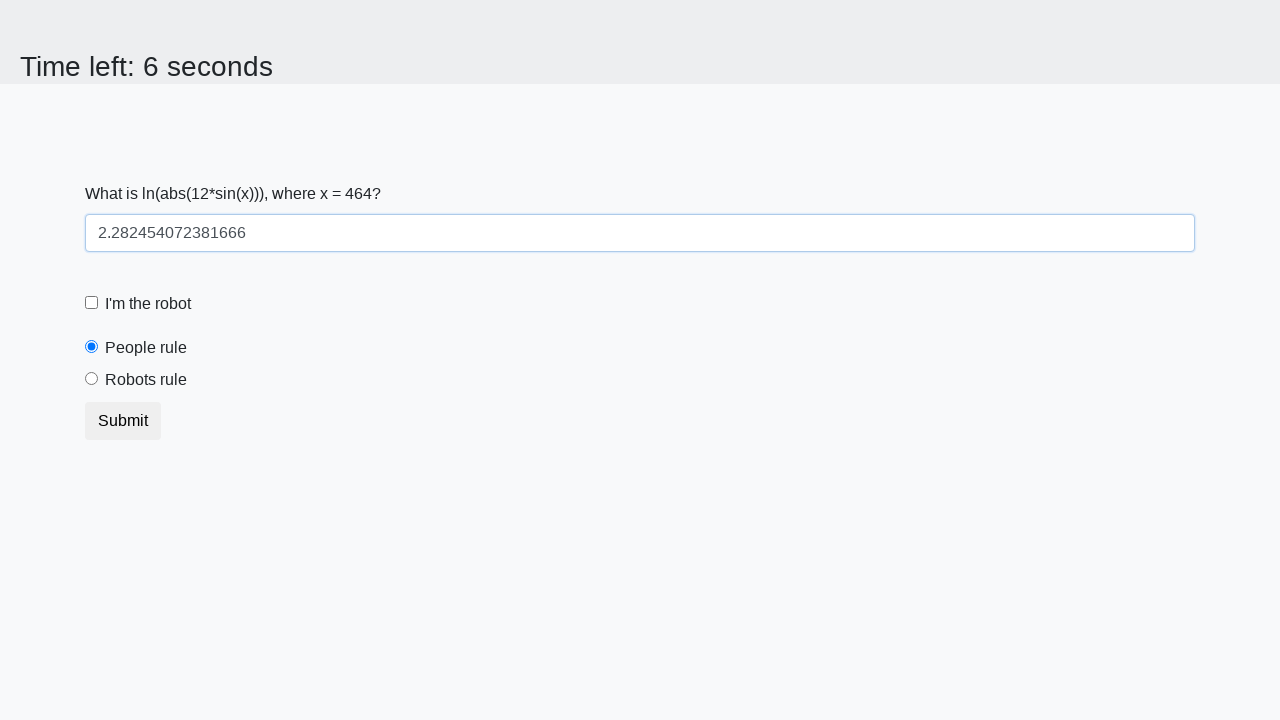

Checked the robot checkbox at (92, 303) on #robotCheckbox
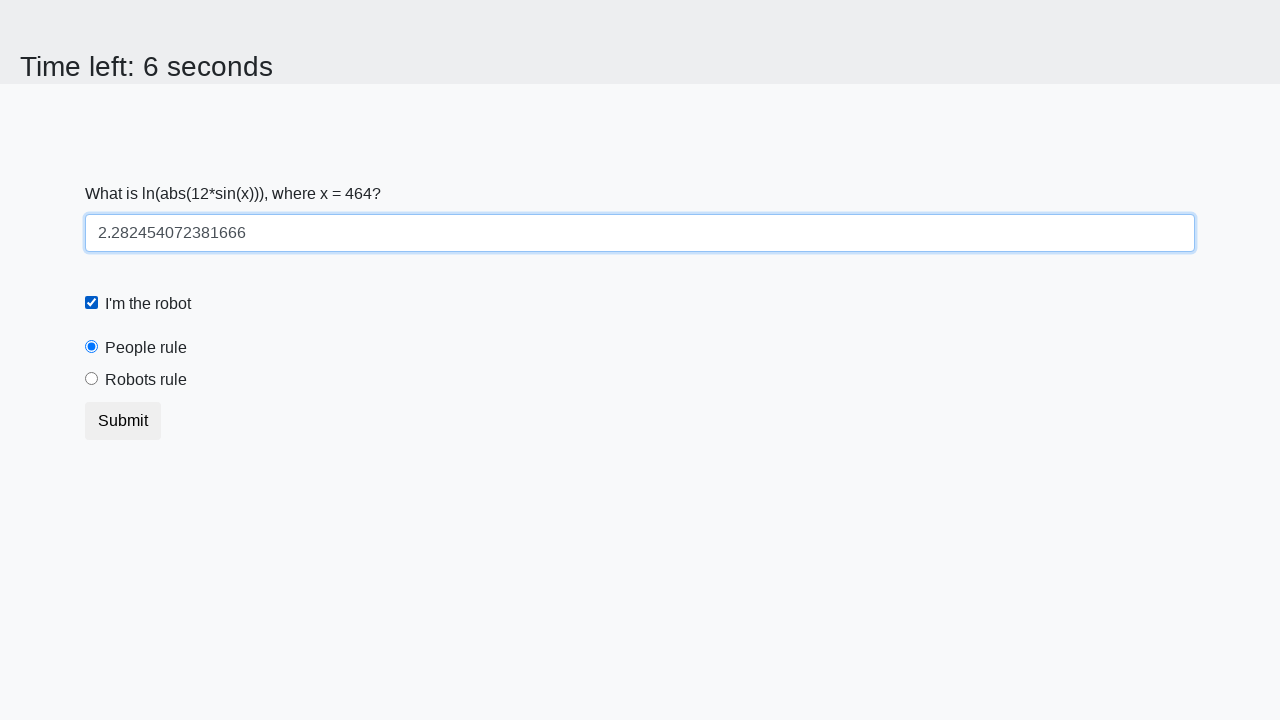

Selected the robots rule radio button at (92, 379) on #robotsRule
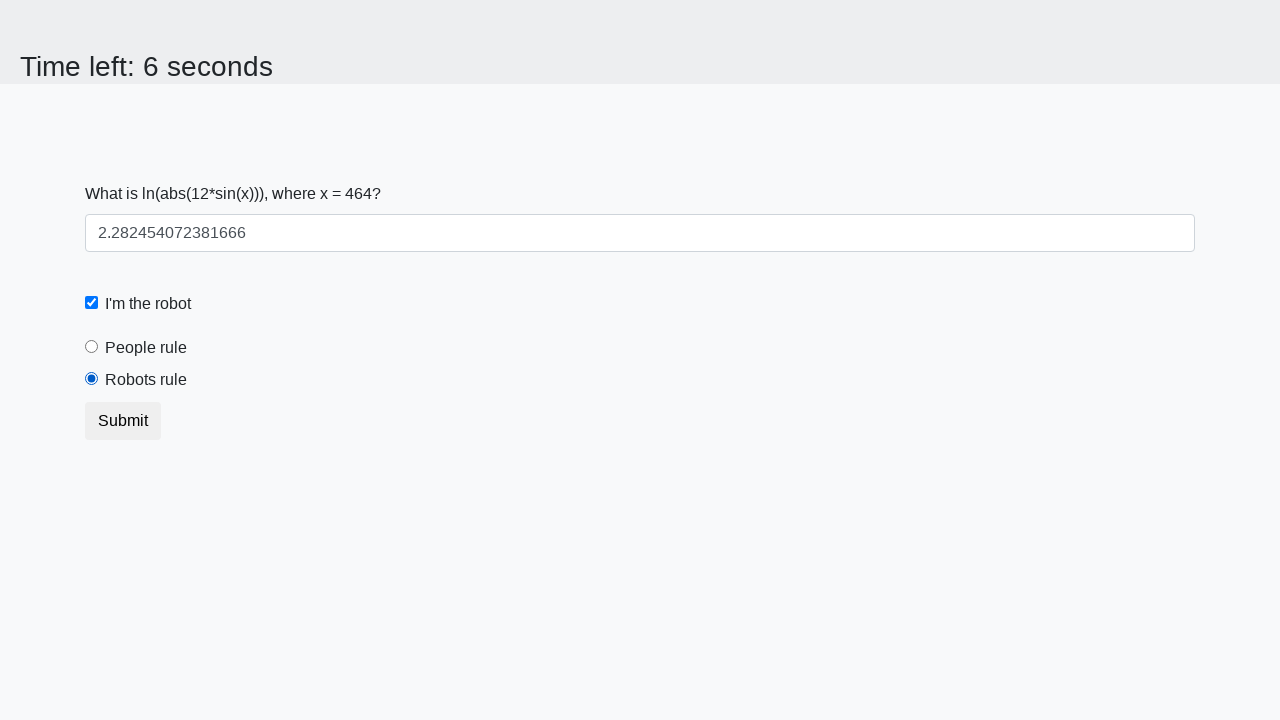

Submitted the form at (123, 421) on [type='Submit']
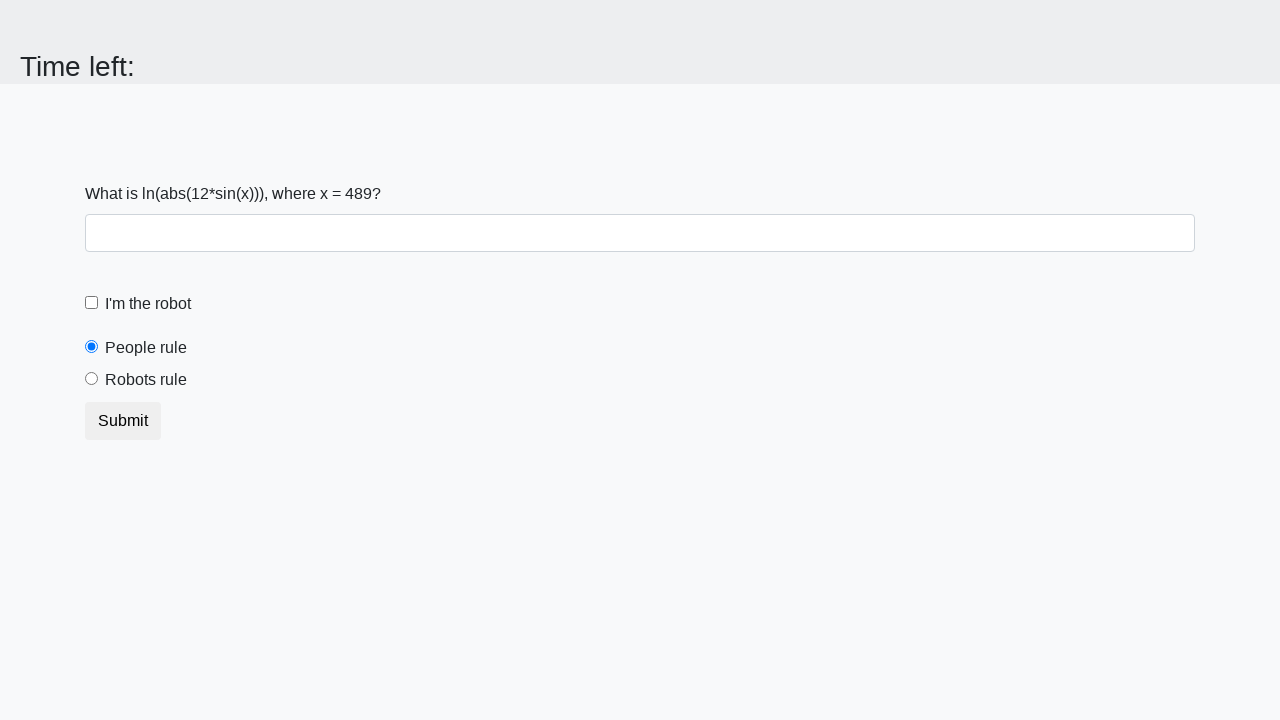

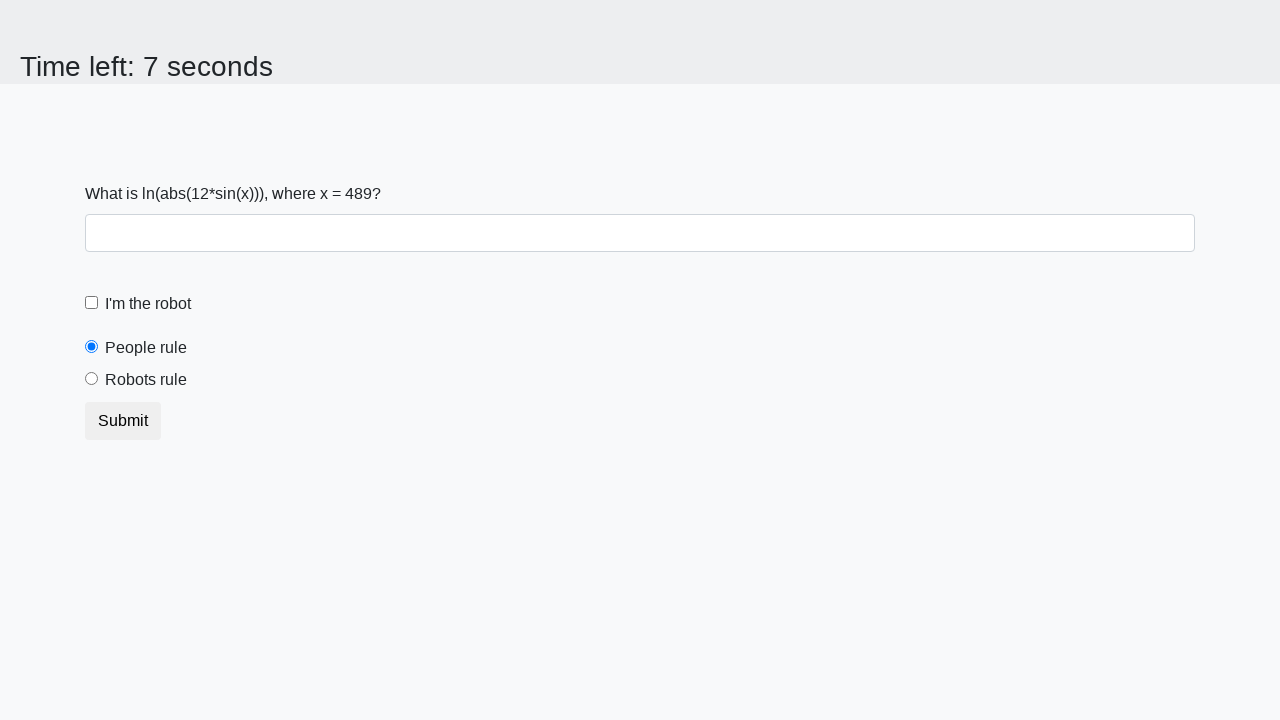